Tests the jQuery Mask Plugin by entering a CPF number (Brazilian tax ID) into a masked input field and verifying the mask is correctly applied to format the number.

Starting URL: https://igorescobar.github.io/jQuery-Mask-Plugin/

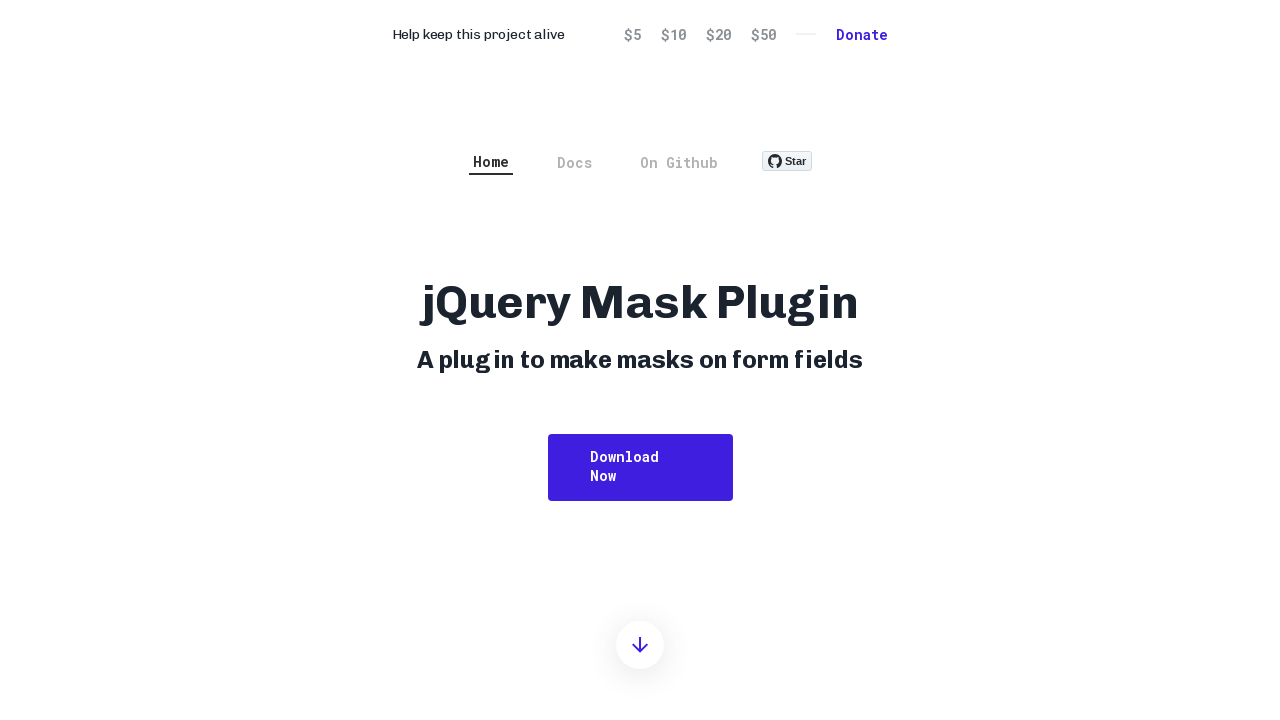

Typed CPF number '96757825872' into the masked input field with 50ms delay between characters on #cpf
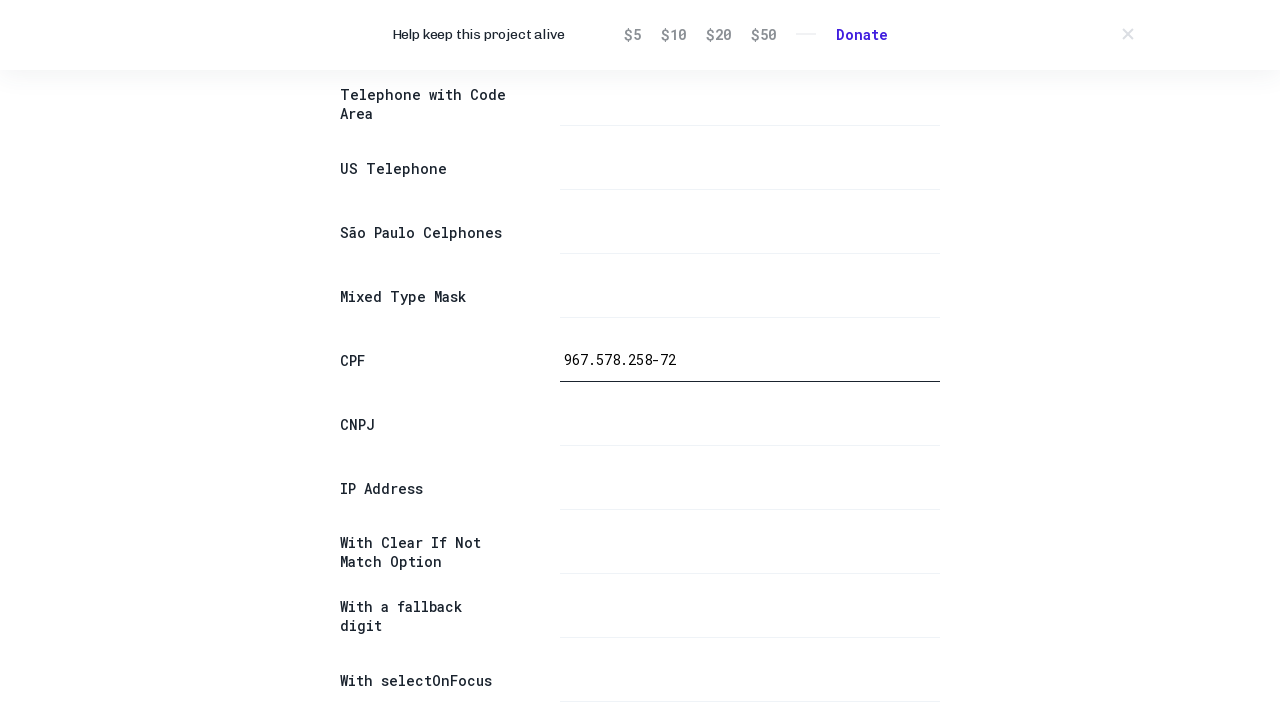

Verified that the CPF mask was correctly applied, formatting the number as '967.578.258-72'
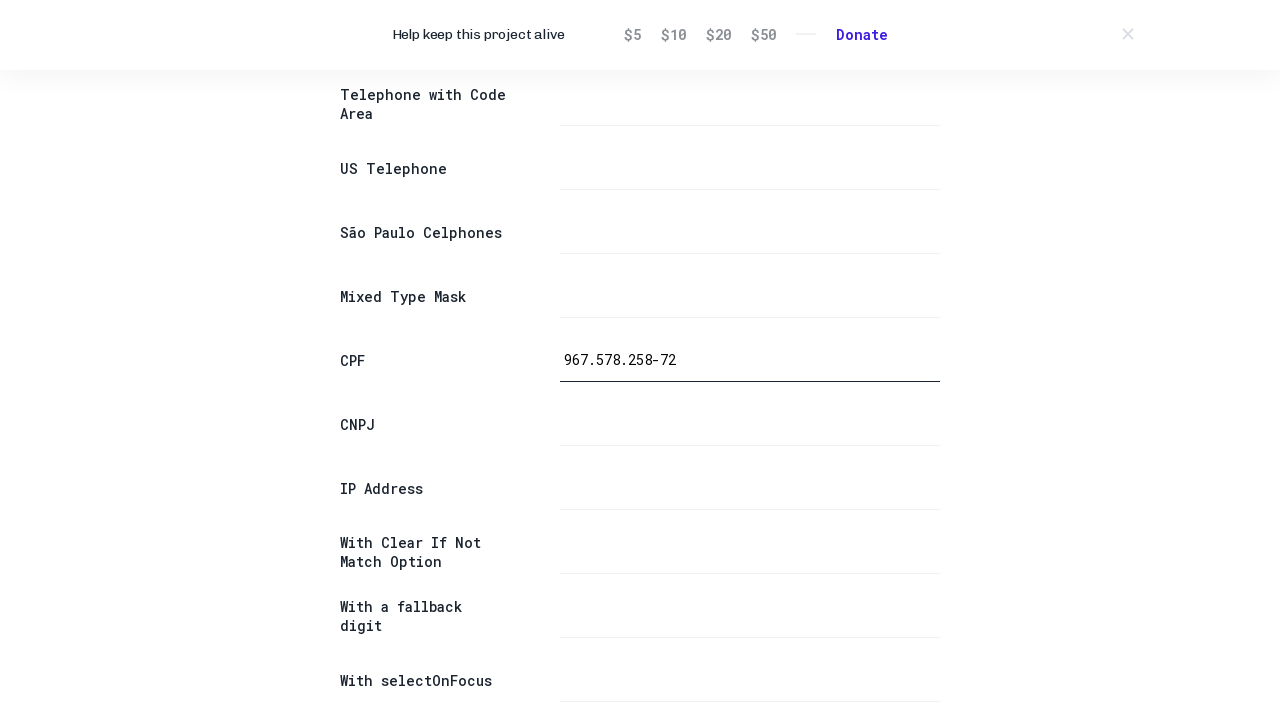

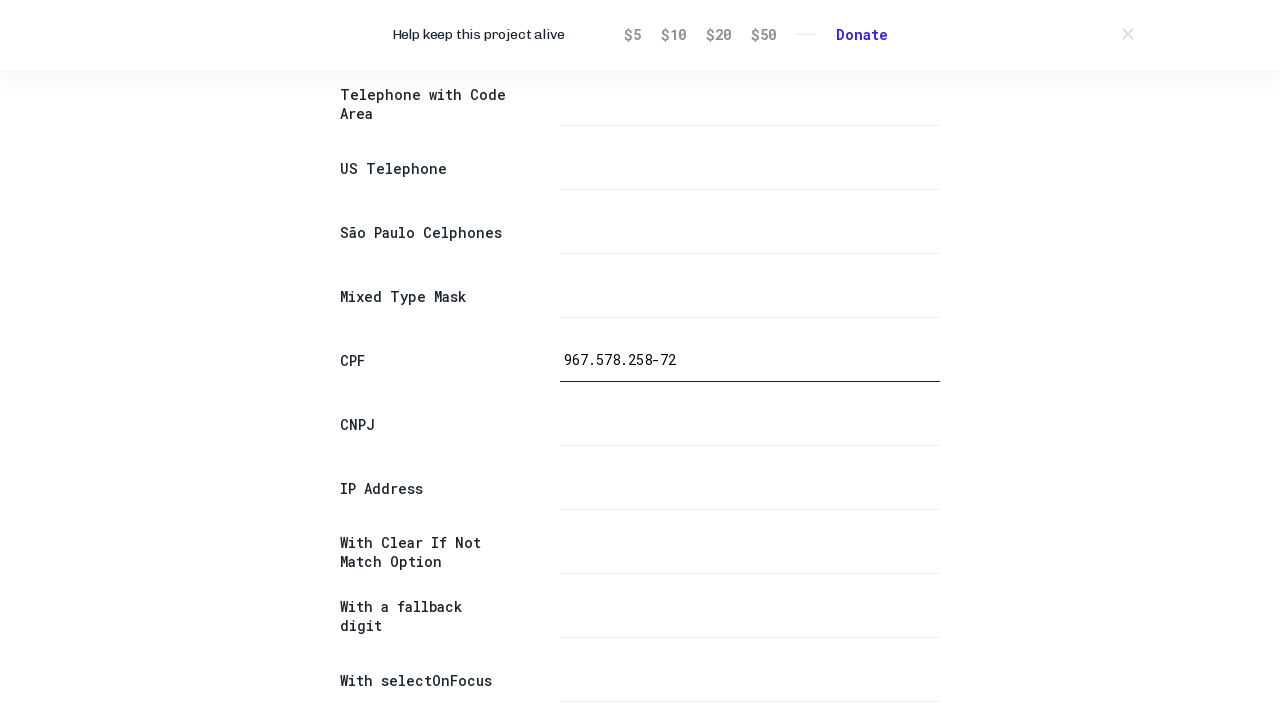